Tests selecting the Organic option on the order request page by verifying the button text and clicking the select button

Starting URL: https://www.lgcstandards.com/GB/en/orderRequest

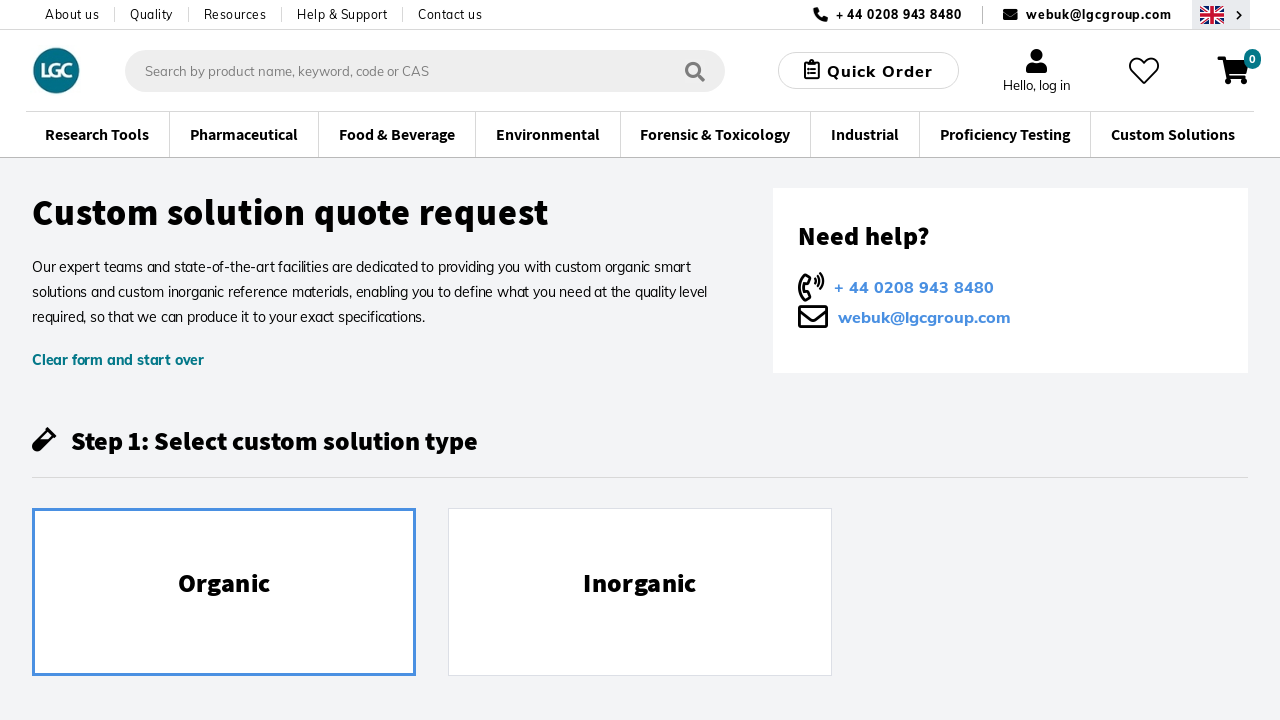

Waited for Organic button to be visible
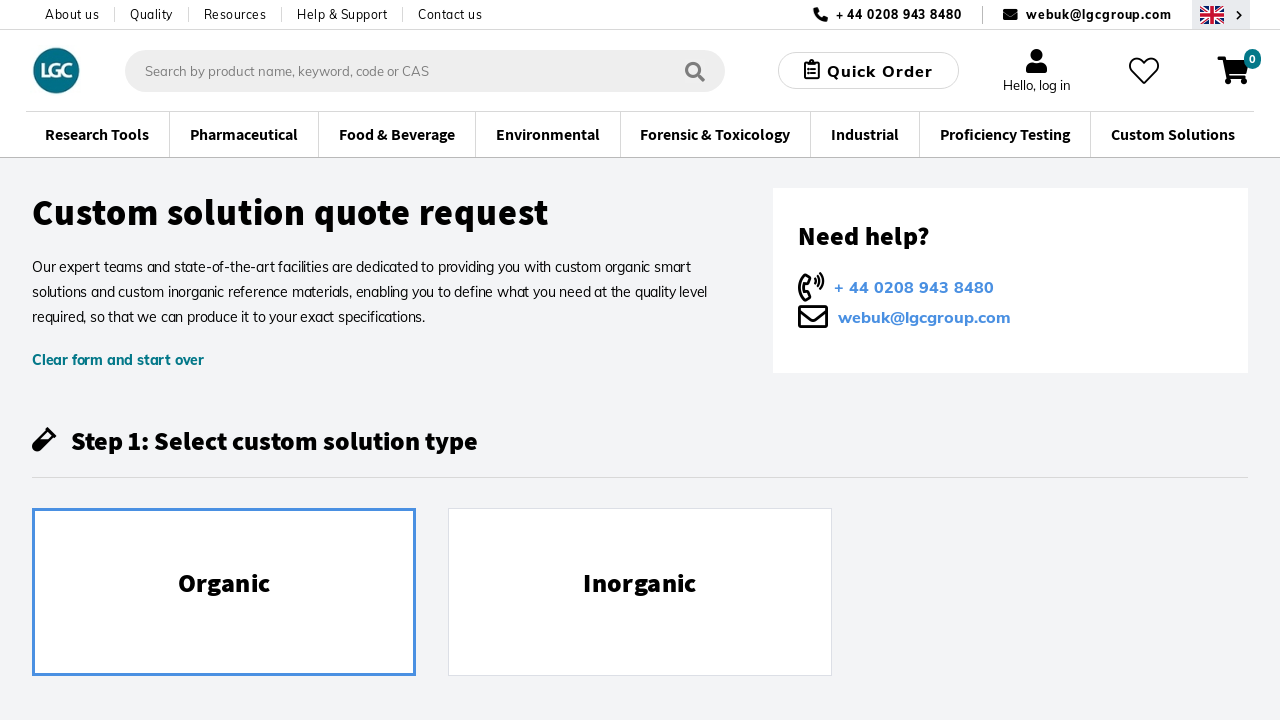

Retrieved Organic button text content
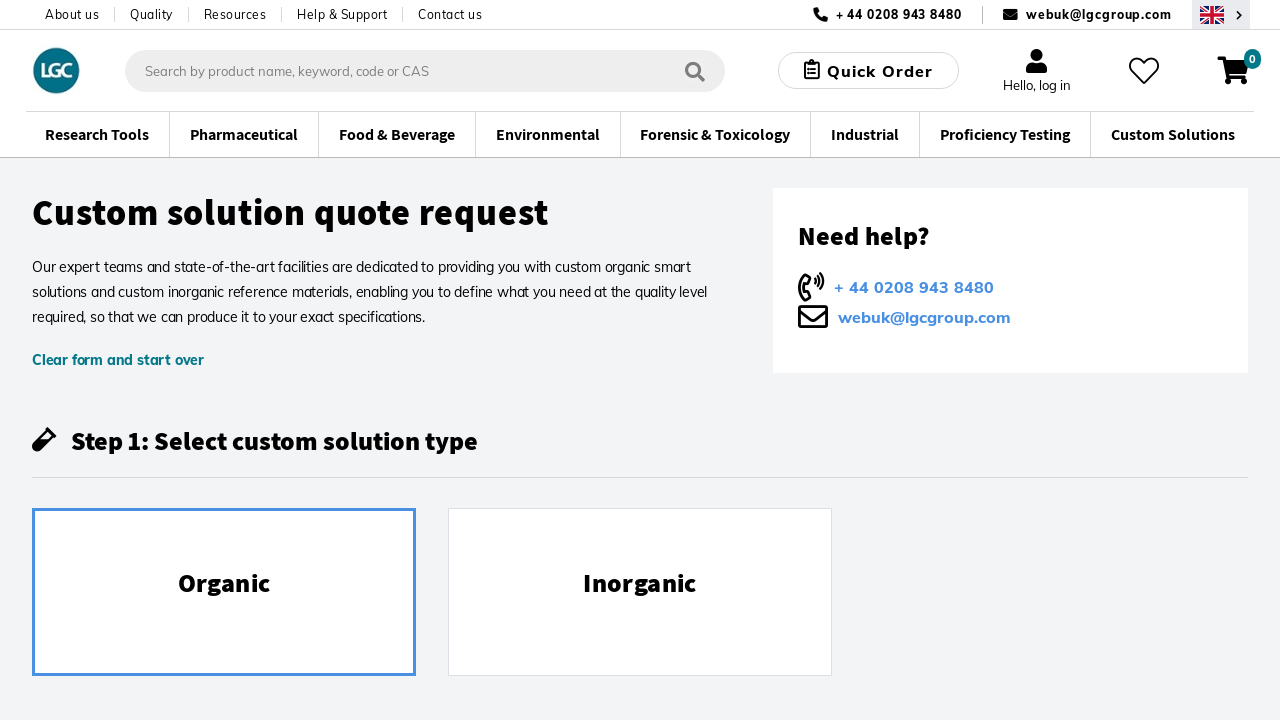

Verified Organic button text equals 'Organic'
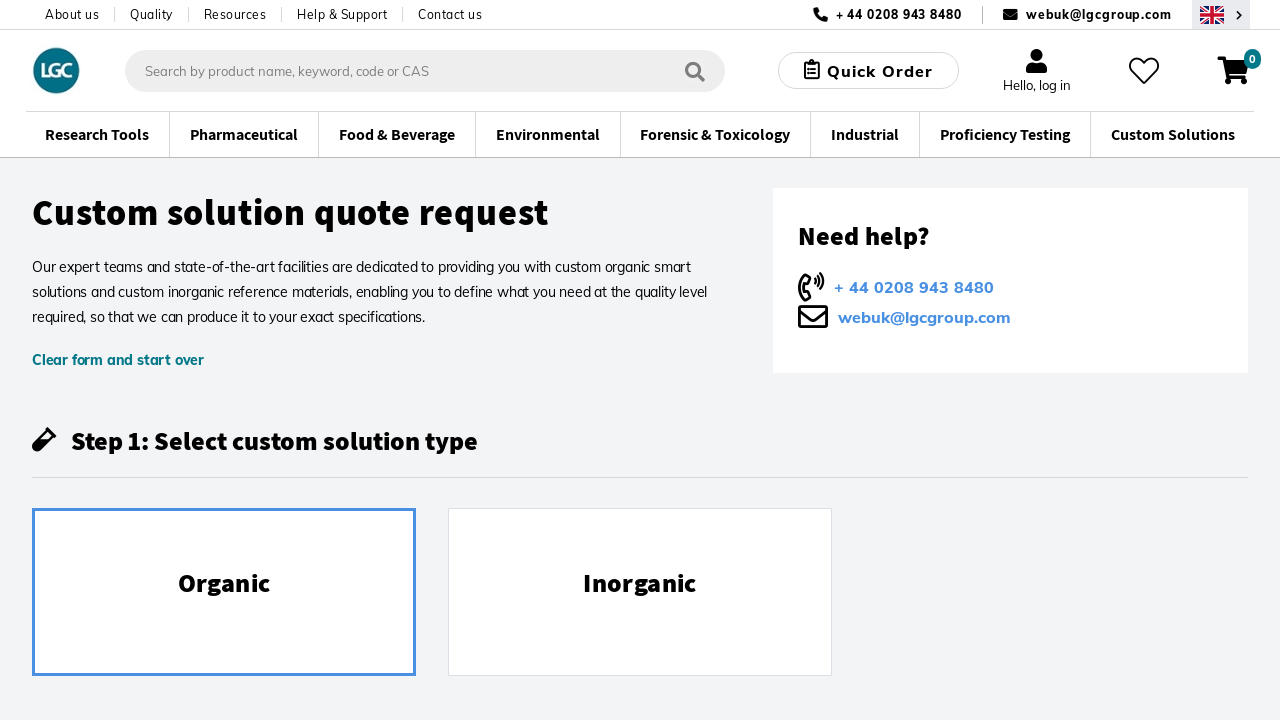

Clicked the Organic radio button at (224, 592) on #organicRadioBtn
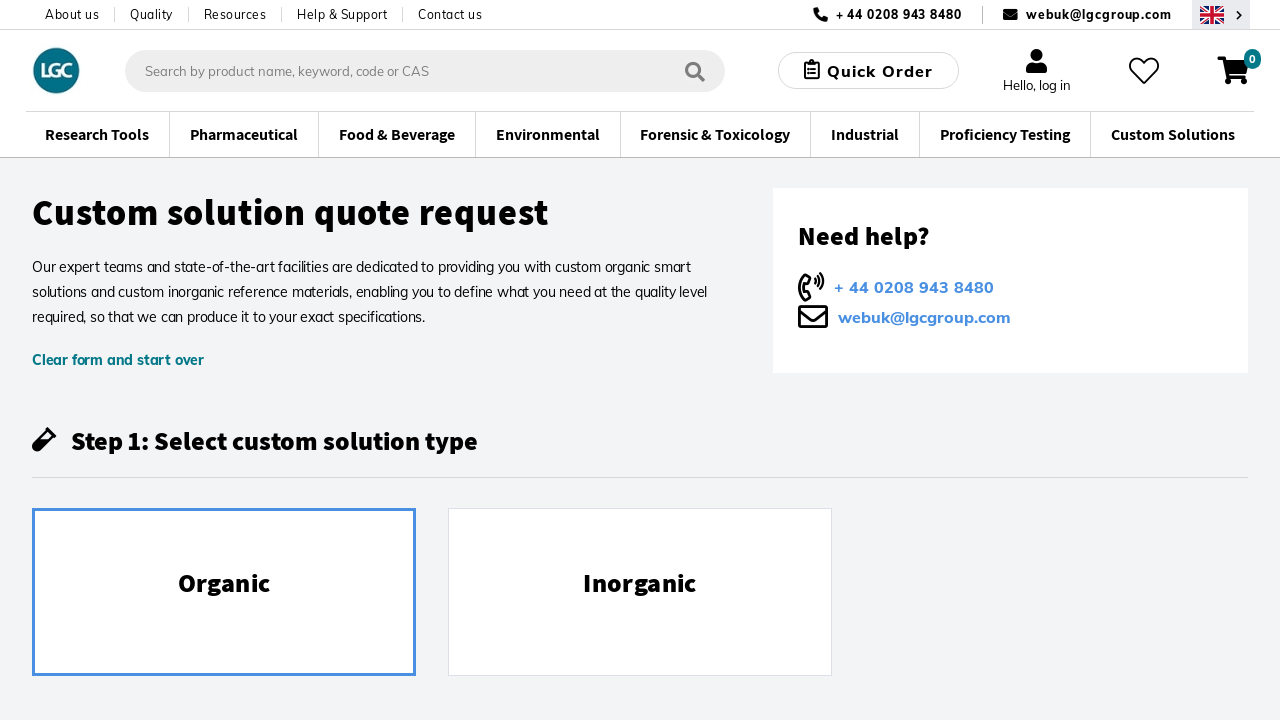

Clicked the Select Custom Solution Type button at (152, 360) on #cqSelectCustomSolutionTypeBtn
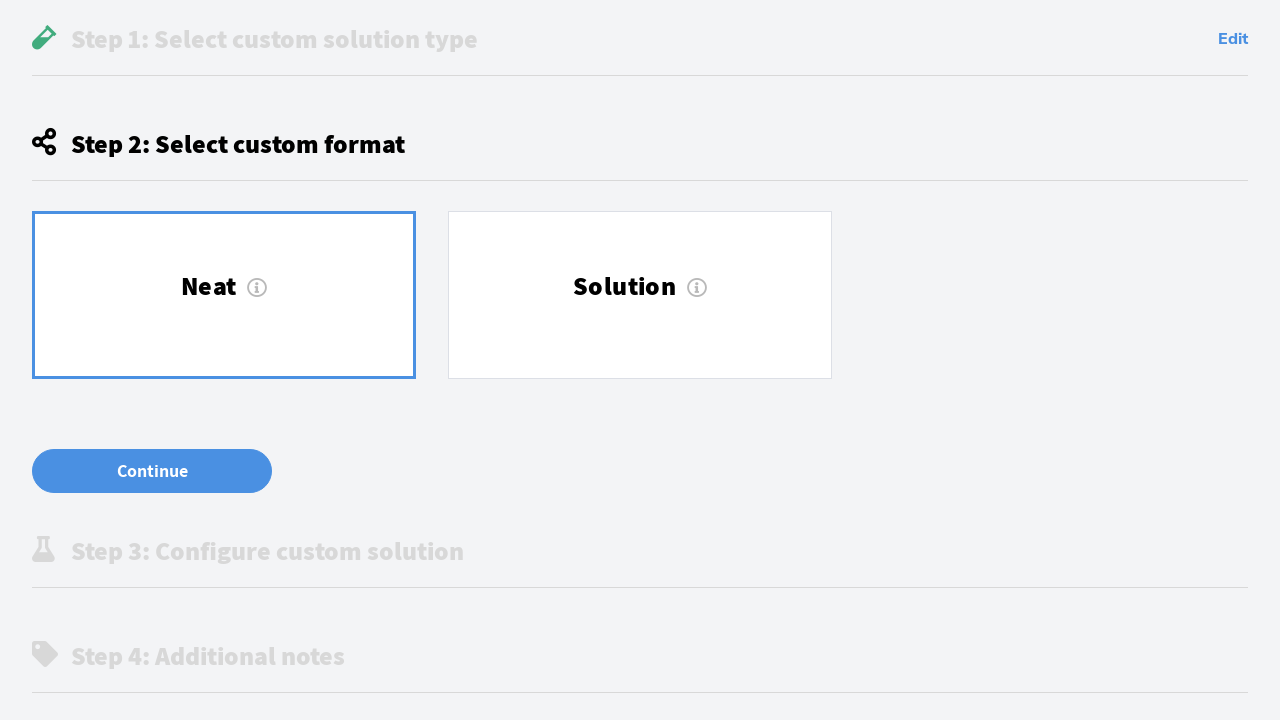

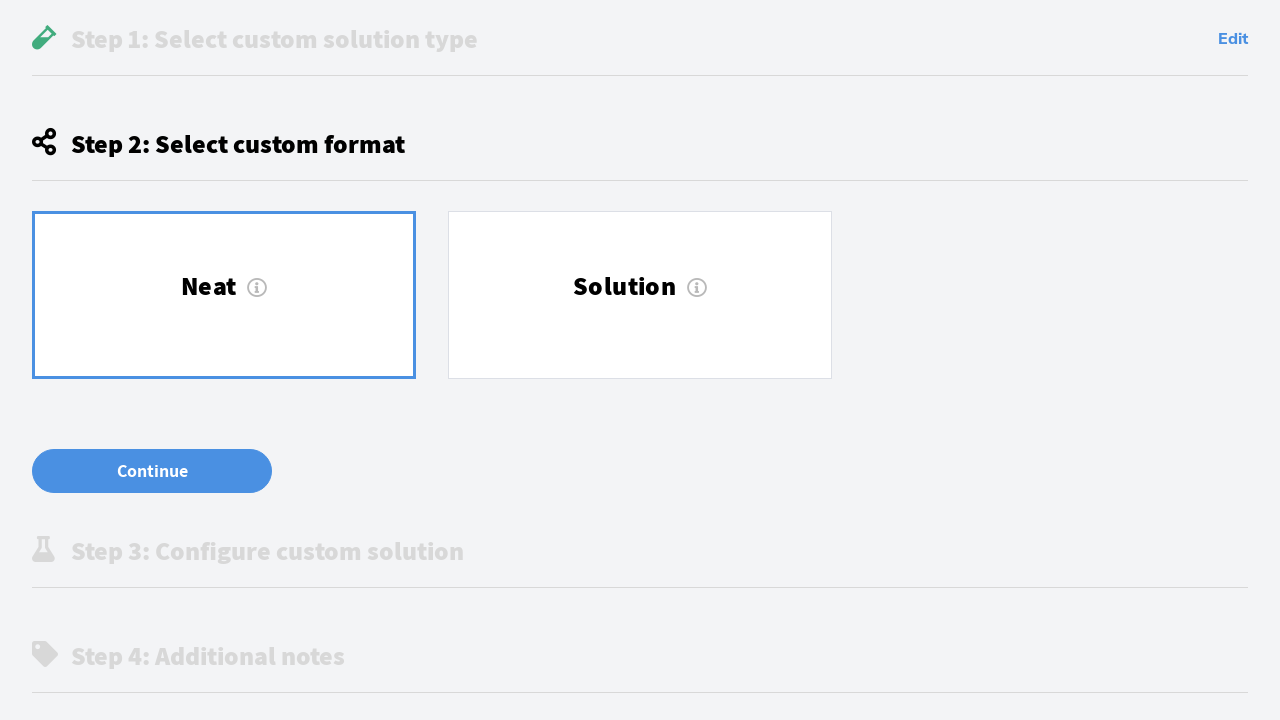